Tests checkbox functionality by locating two checkboxes and clicking them if they are not already selected

Starting URL: https://the-internet.herokuapp.com/checkboxes

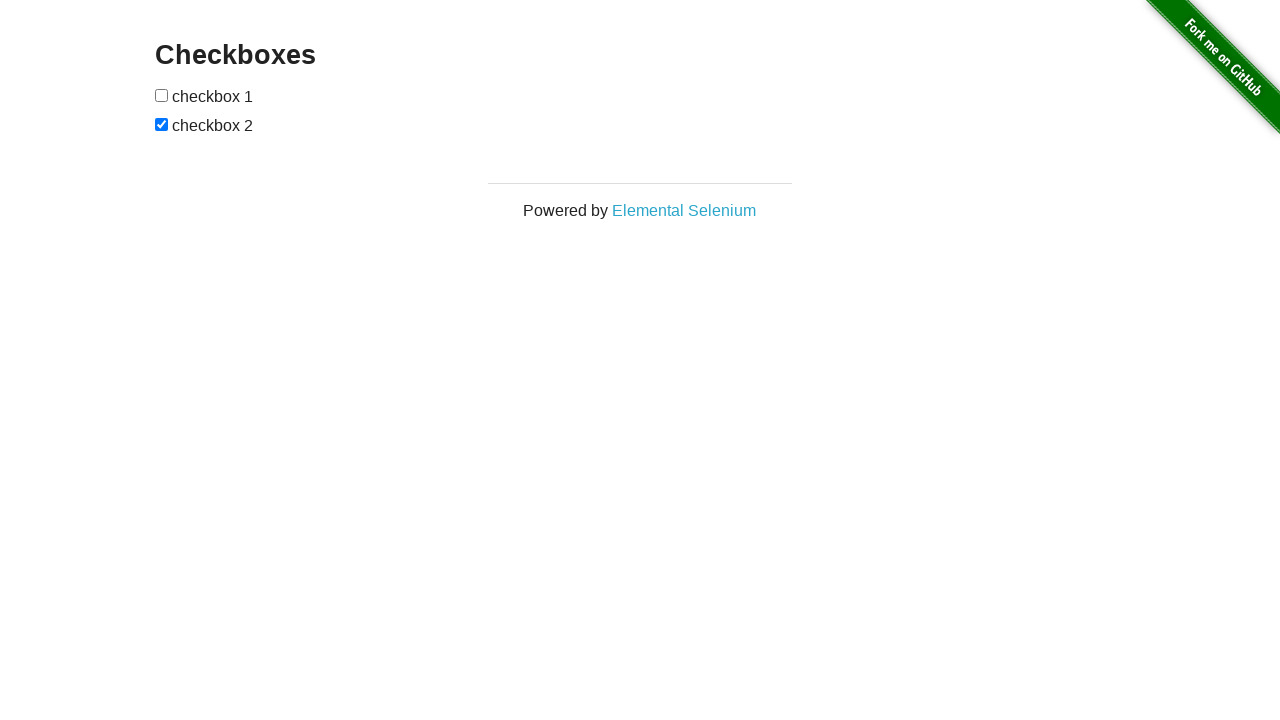

Located first checkbox element
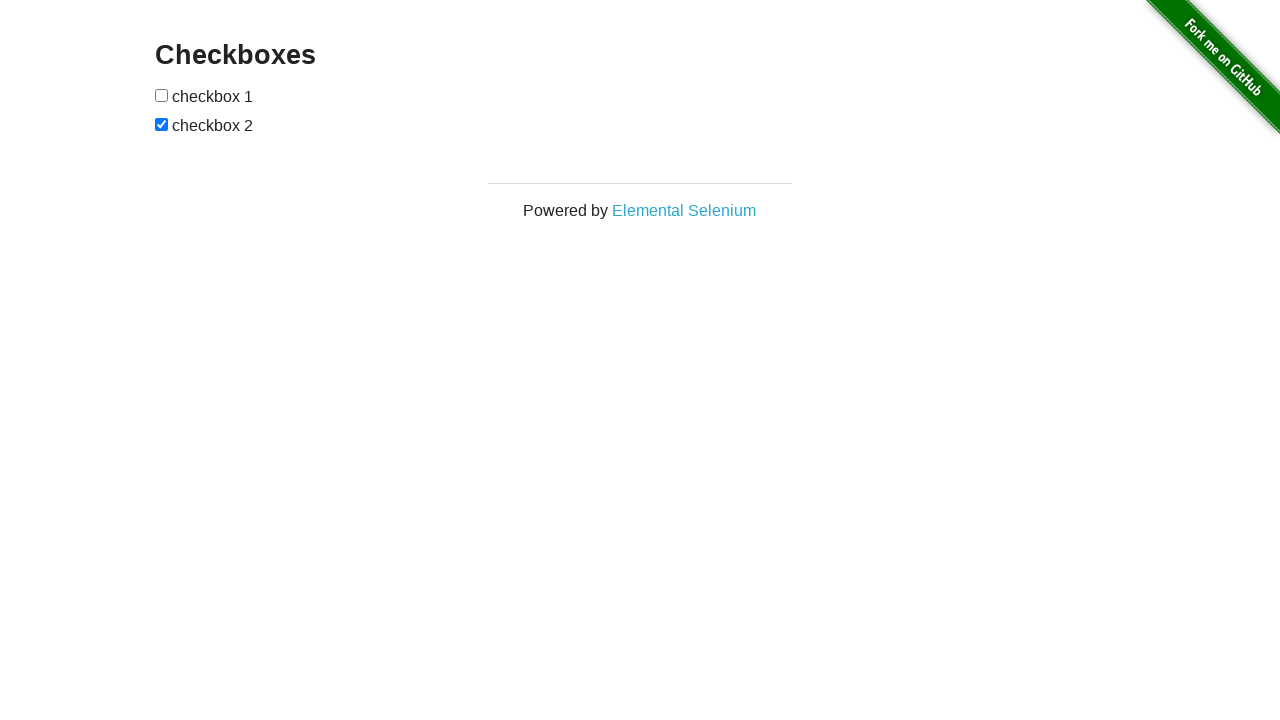

Located second checkbox element
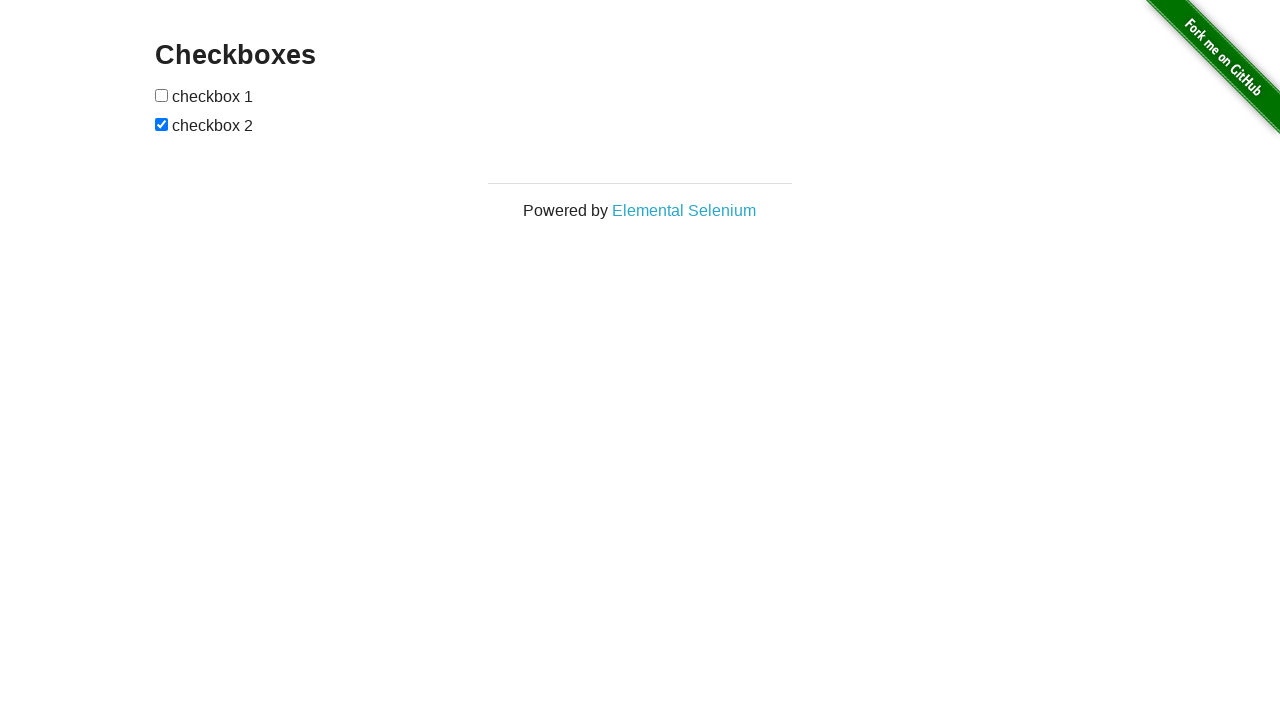

Checked first checkbox - it was not selected
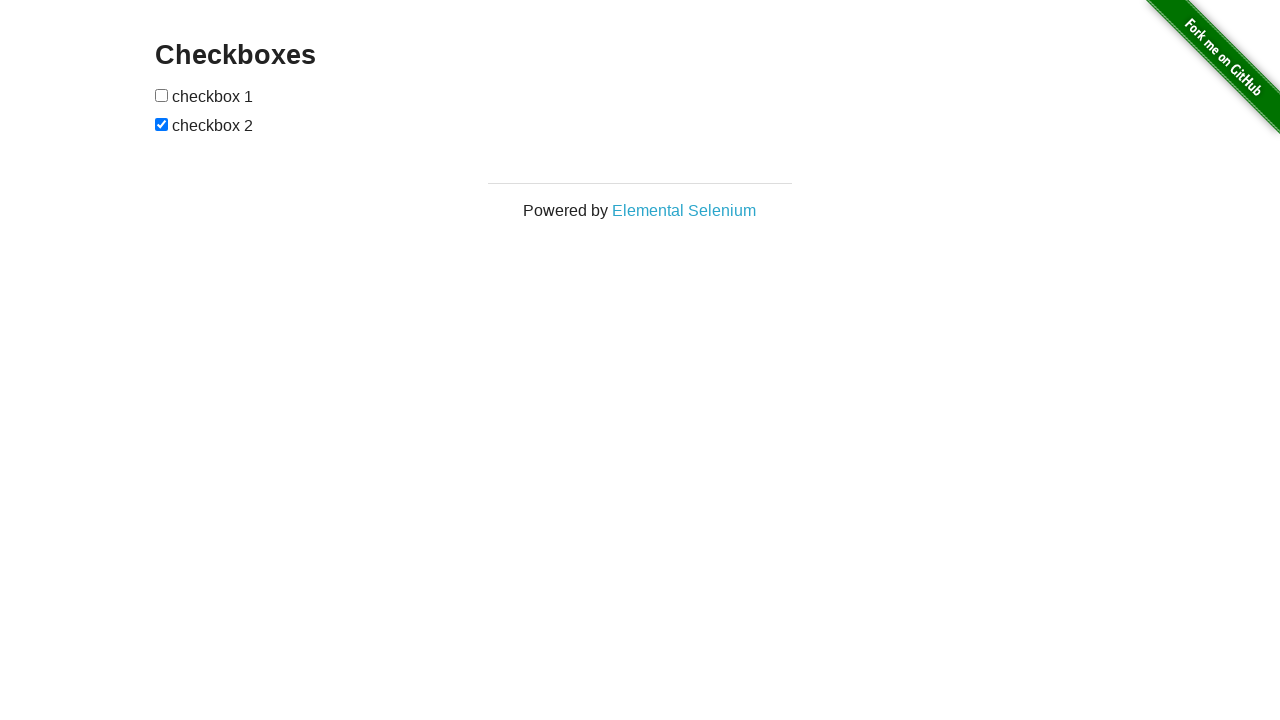

Clicked first checkbox at (162, 95) on (//*[@type='checkbox'])[1]
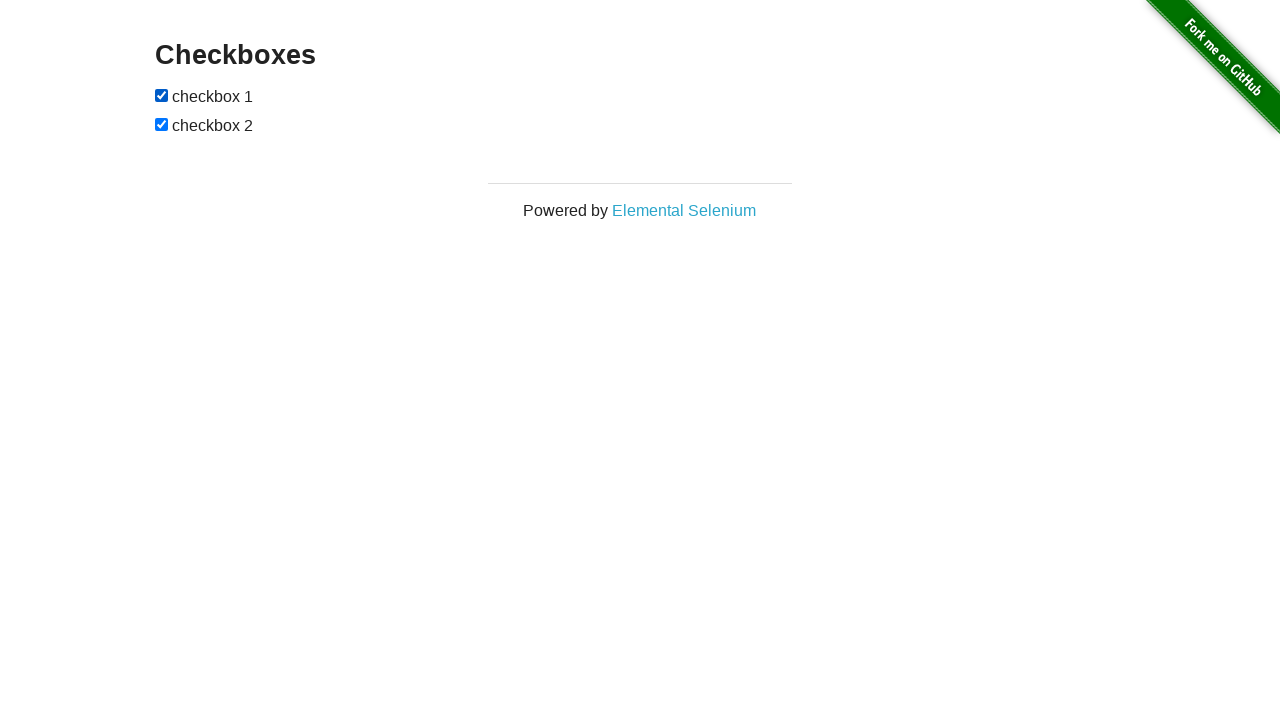

Second checkbox was already selected - skipped click
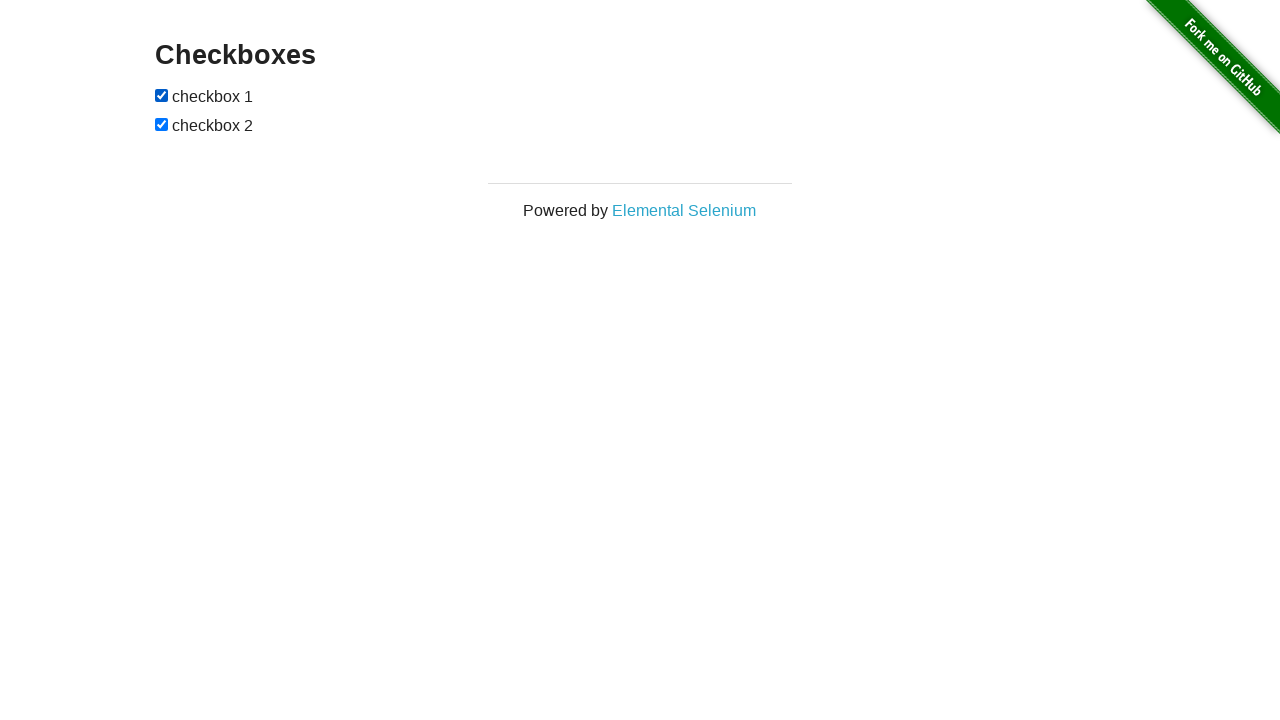

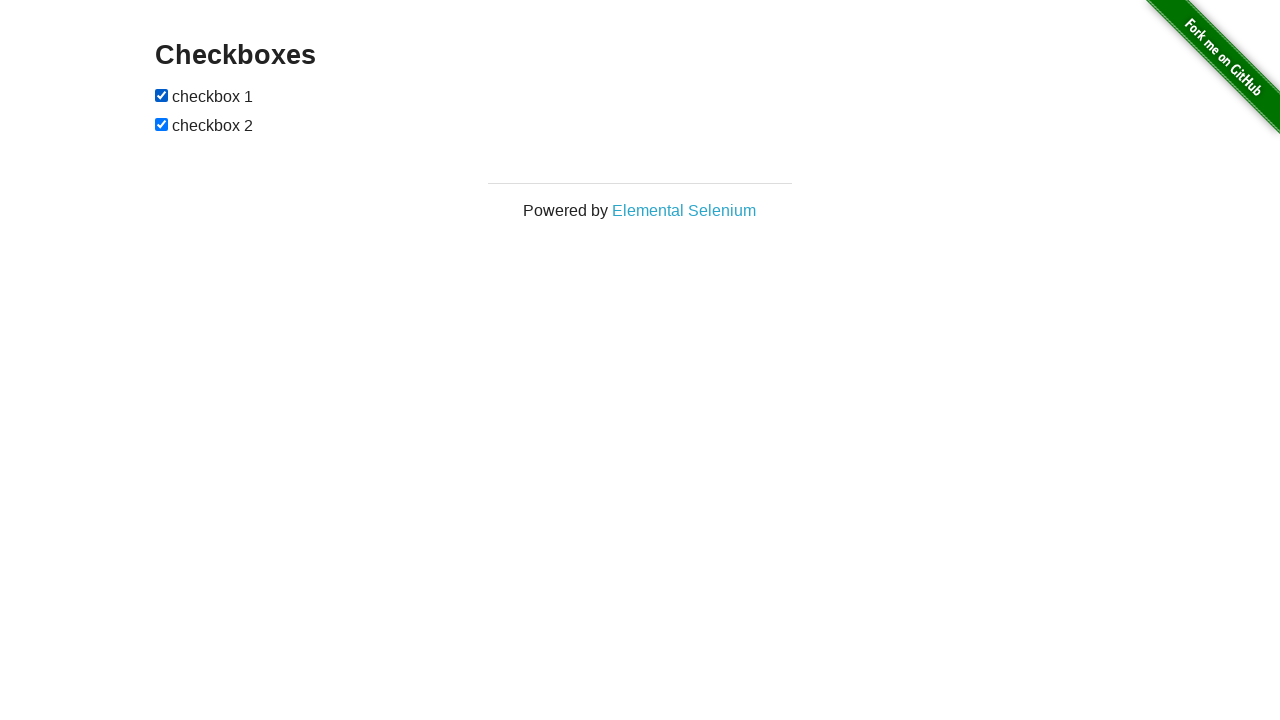